Demonstrates XPath locator techniques by finding buttons using following-sibling and parent axes on a practice automation page, then verifying the elements are accessible.

Starting URL: https://rahulshettyacademy.com/AutomationPractice/

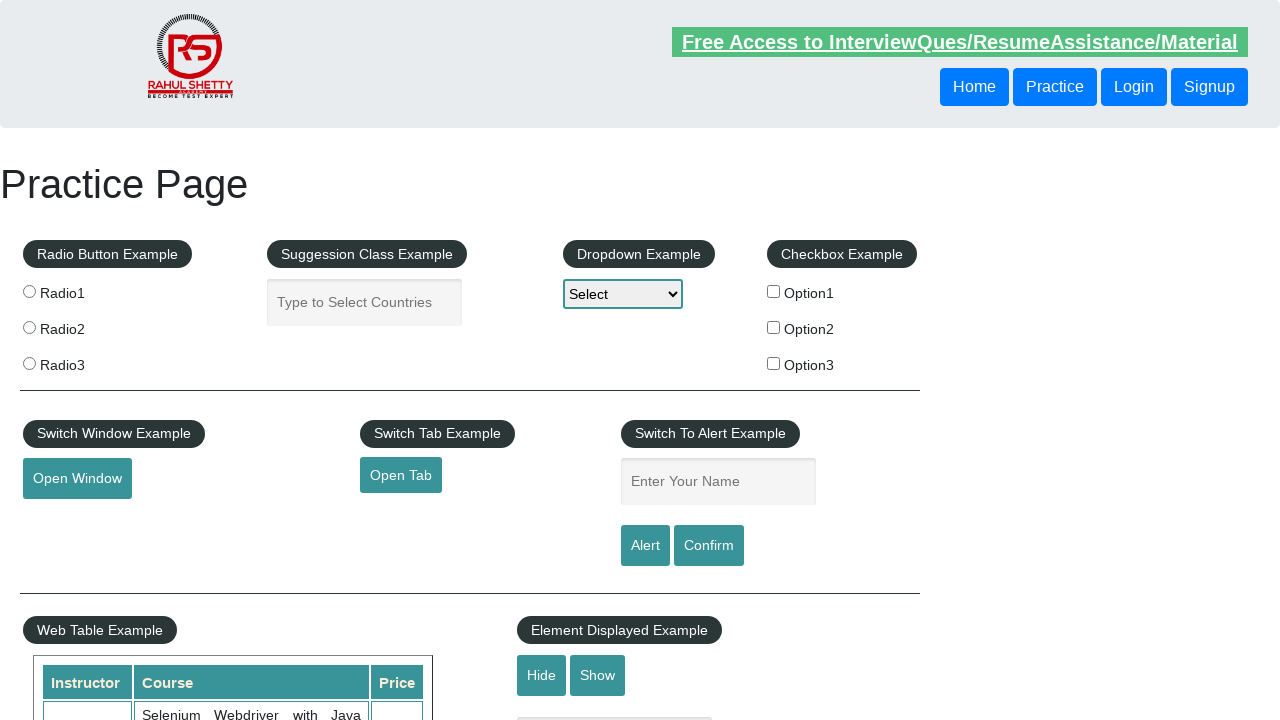

Waited for header button with XPath //header/div/button[1] to be visible
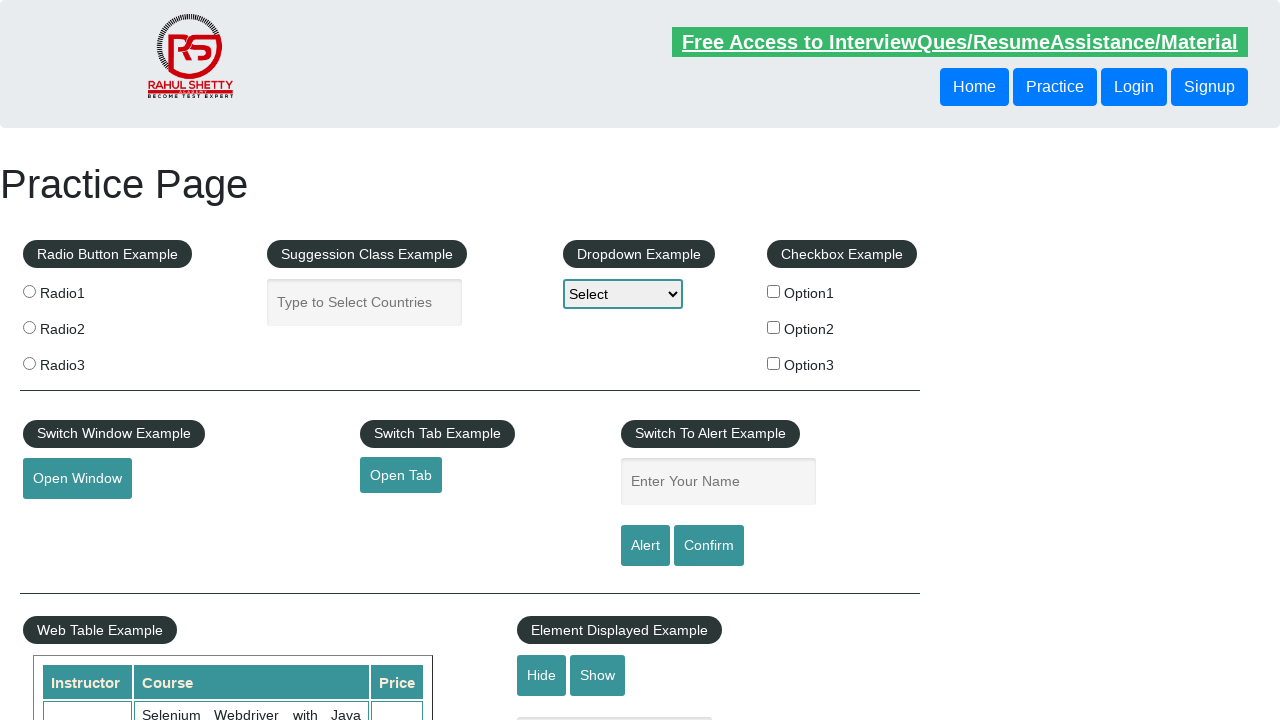

Located button using following-sibling XPath axis
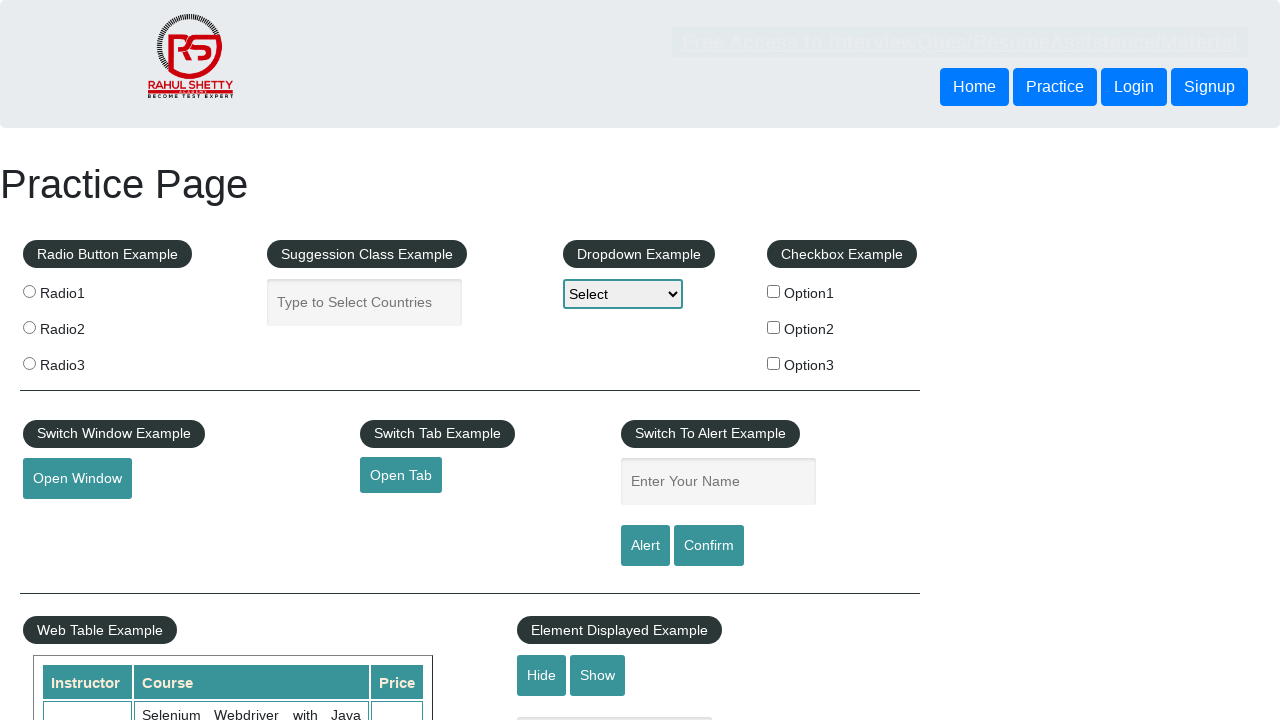

Verified following-sibling button is visible and accessible
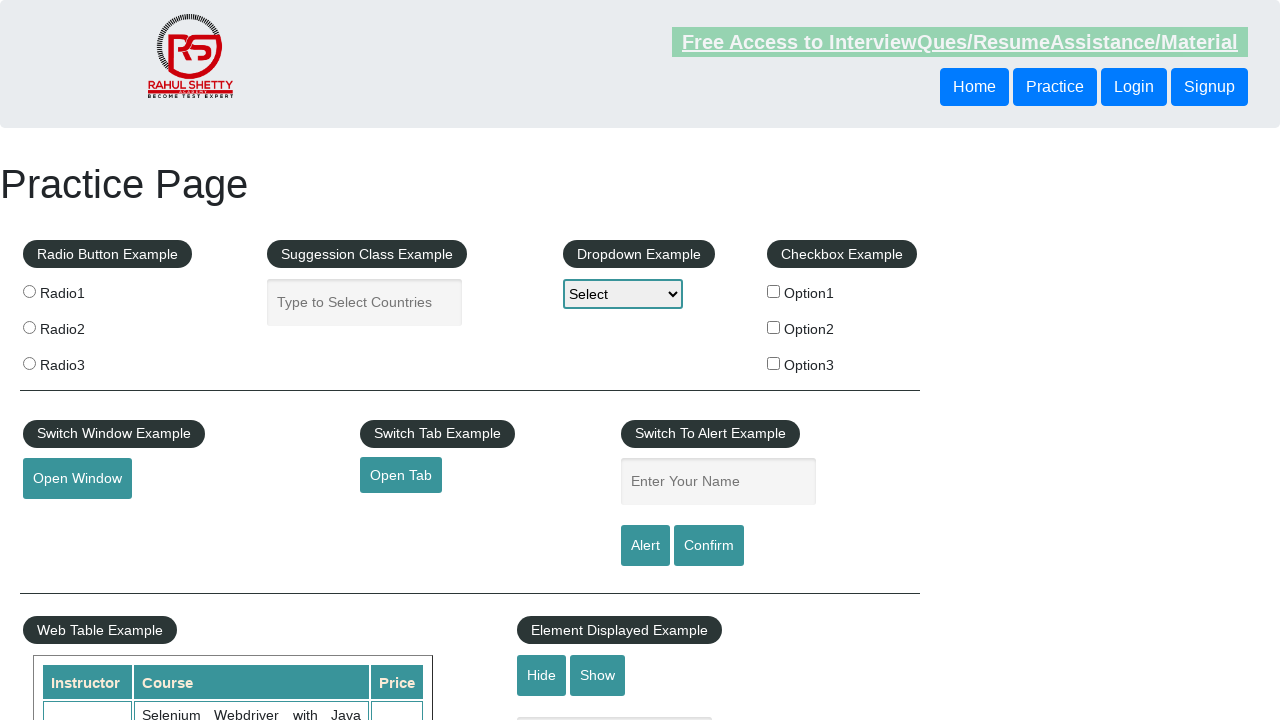

Located button using parent XPath axis
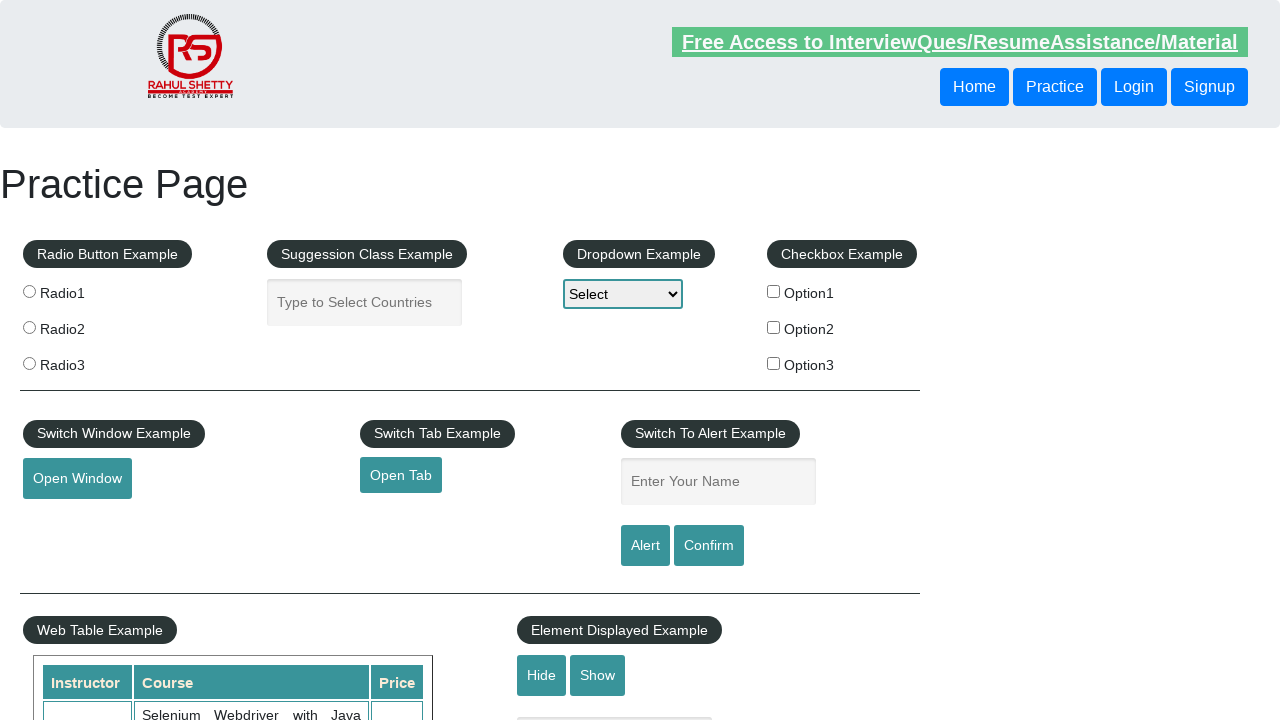

Verified parent axis button is visible and accessible
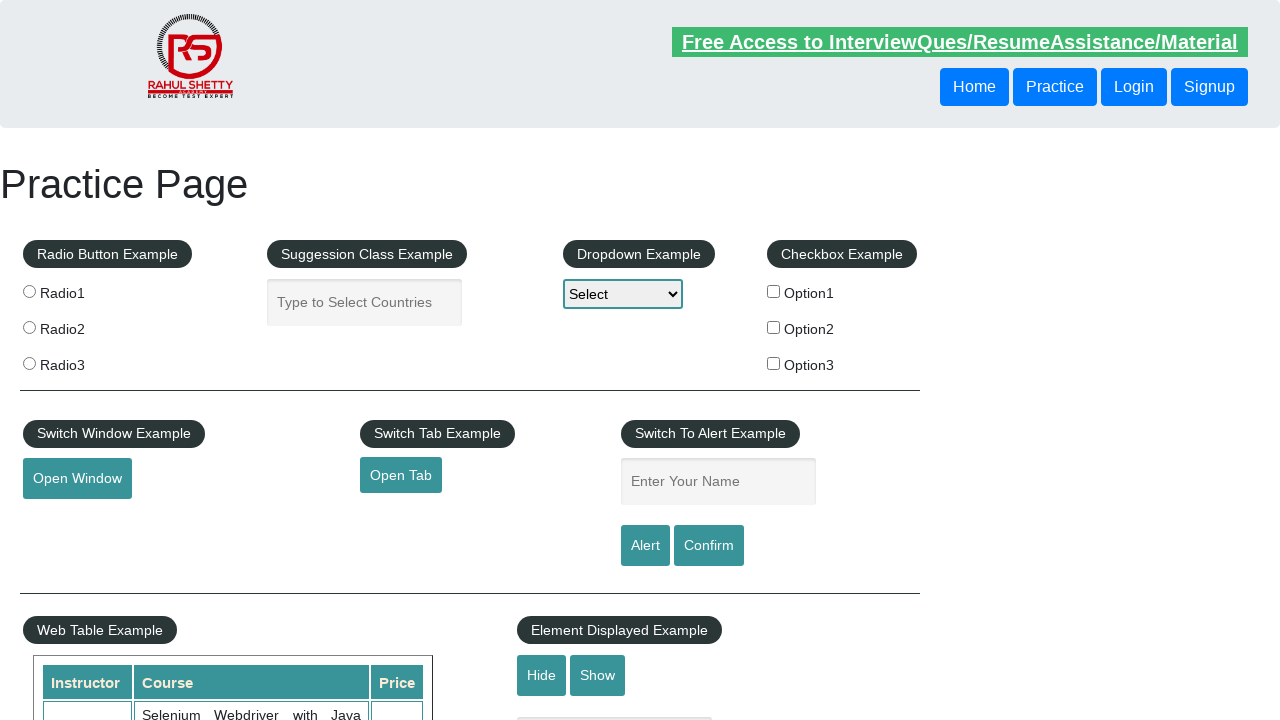

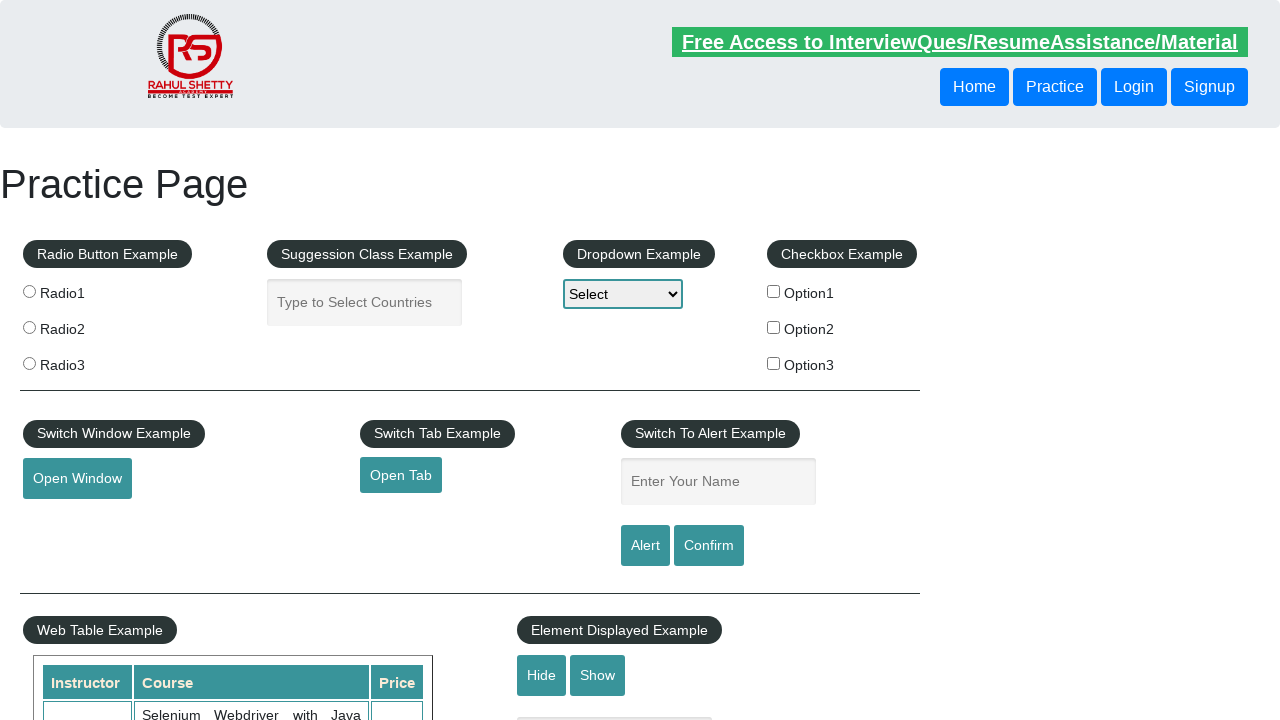